Tests that the Clear completed button displays correct text

Starting URL: https://demo.playwright.dev/todomvc

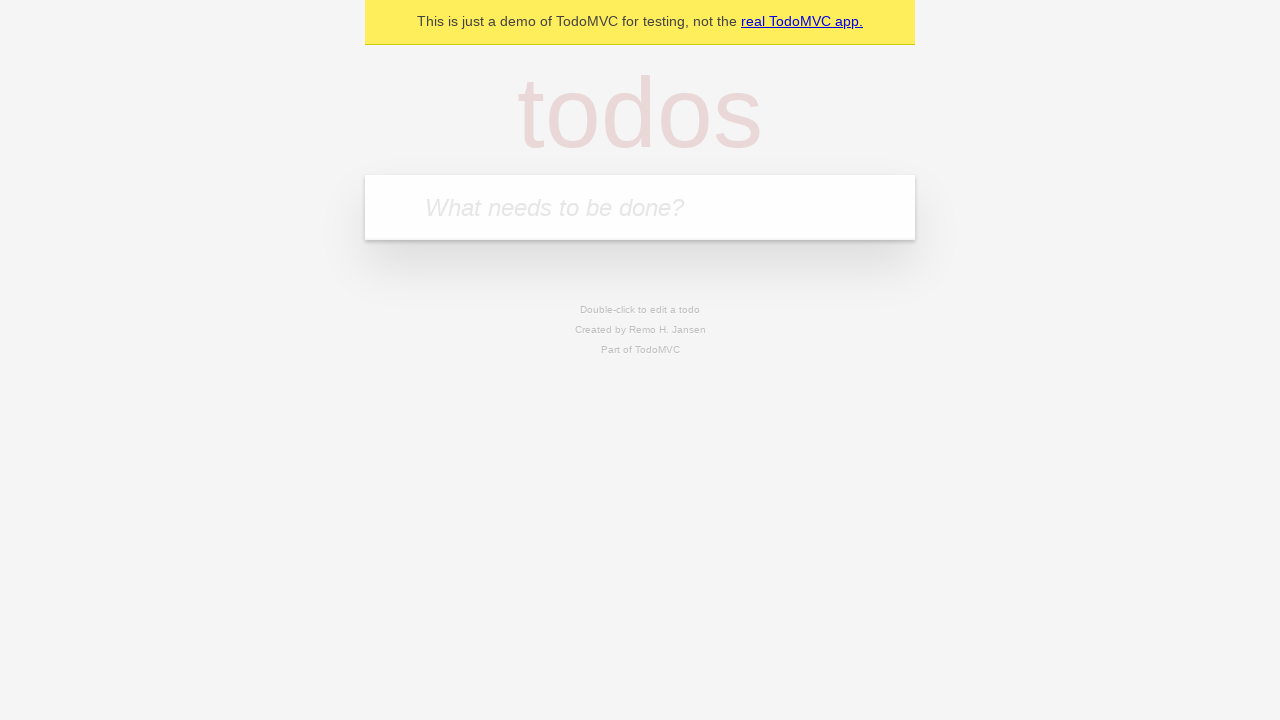

Filled new todo field with 'buy some cheese' on .new-todo
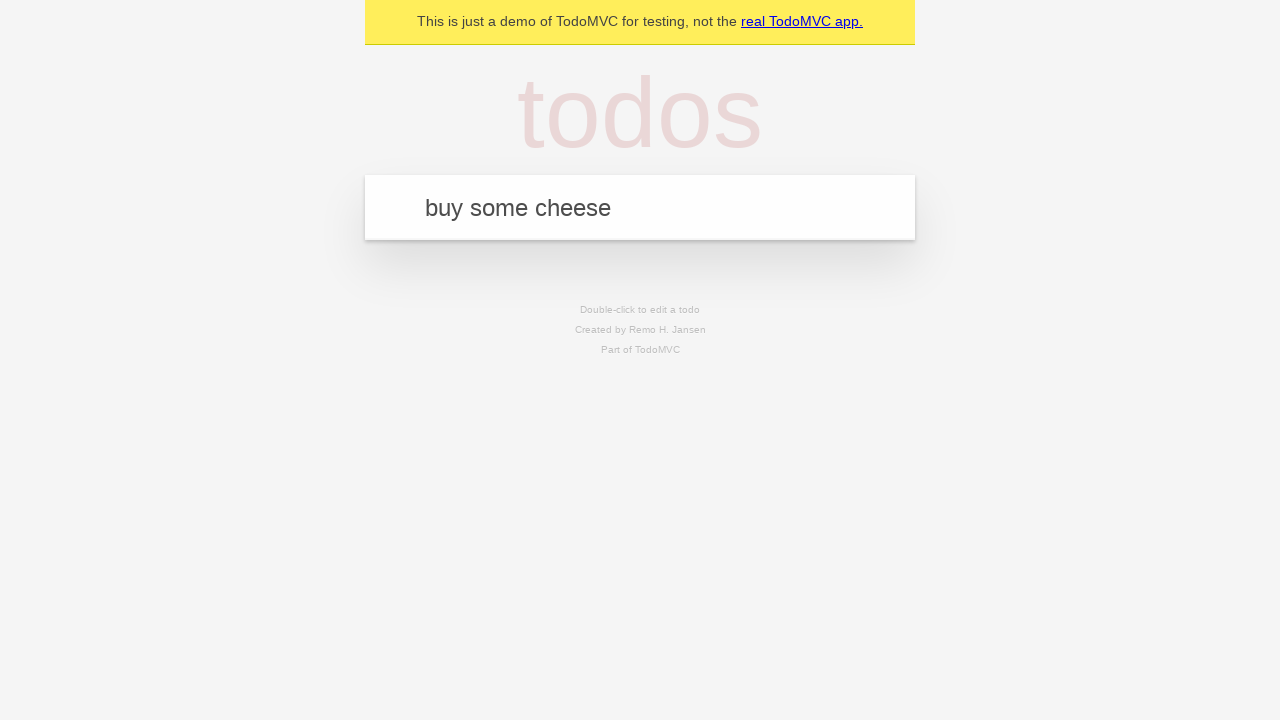

Pressed Enter to add 'buy some cheese' to todo list on .new-todo
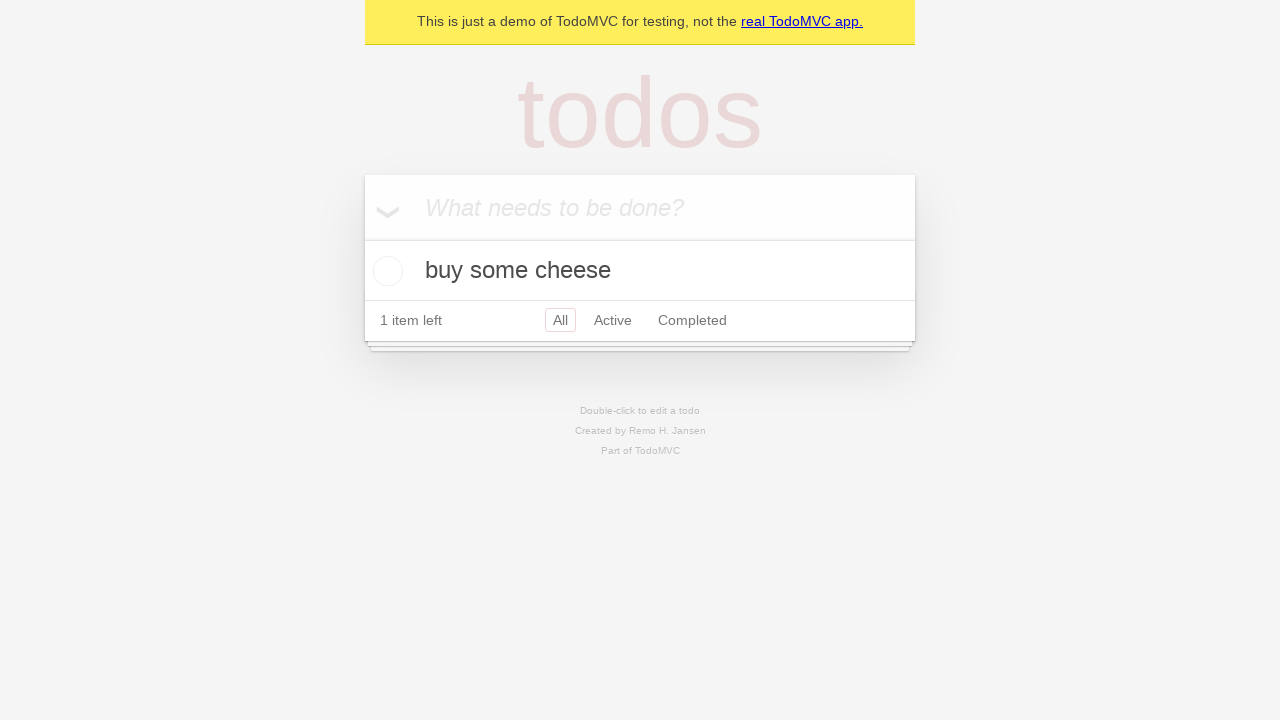

Filled new todo field with 'feed the cat' on .new-todo
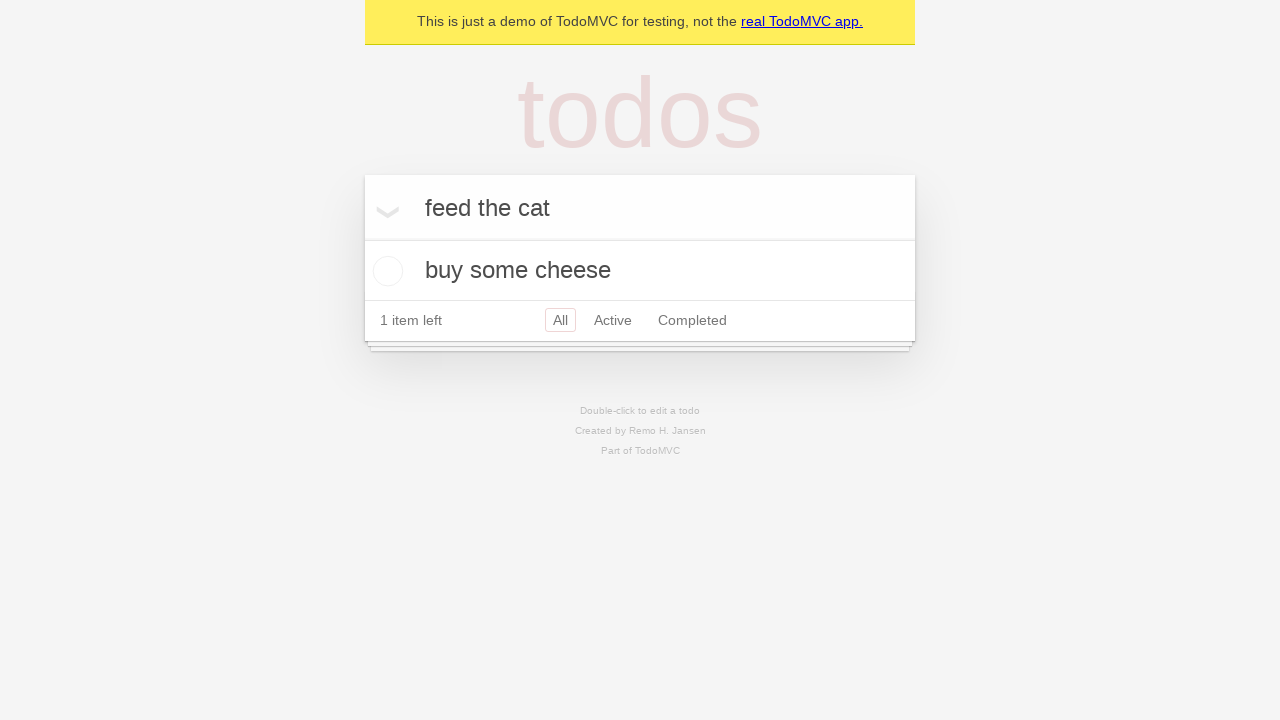

Pressed Enter to add 'feed the cat' to todo list on .new-todo
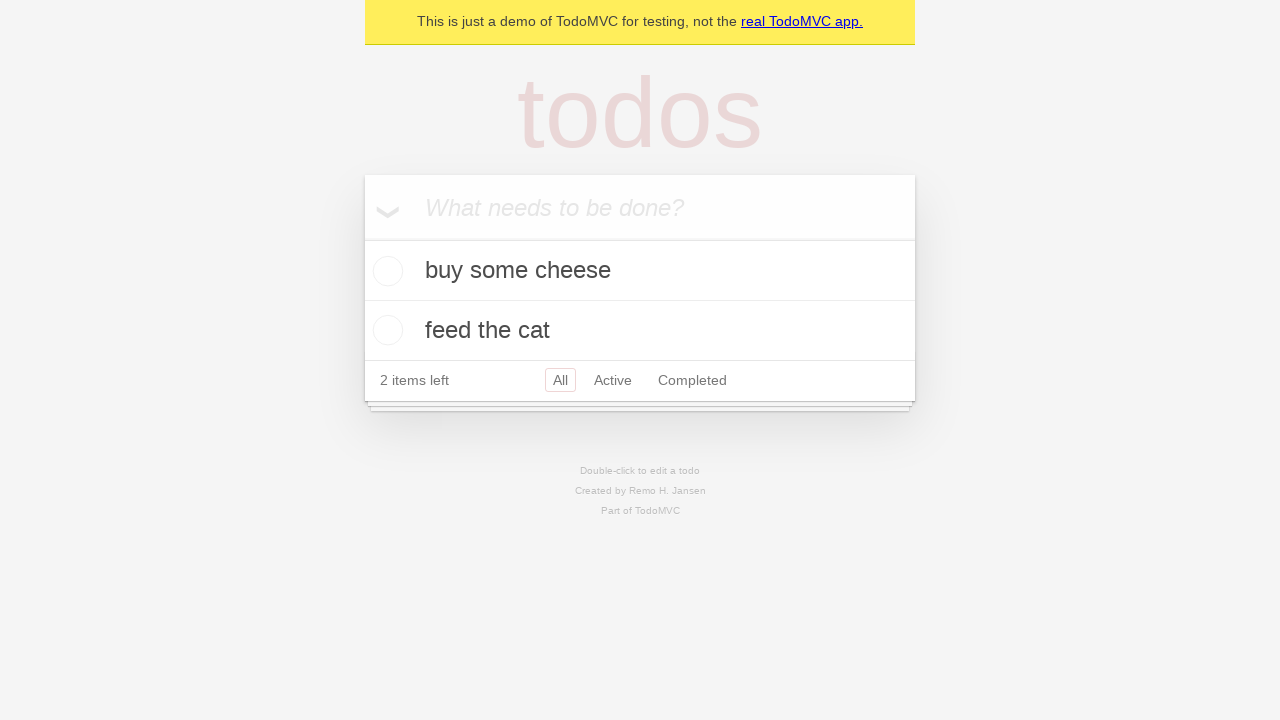

Filled new todo field with 'book a doctors appointment' on .new-todo
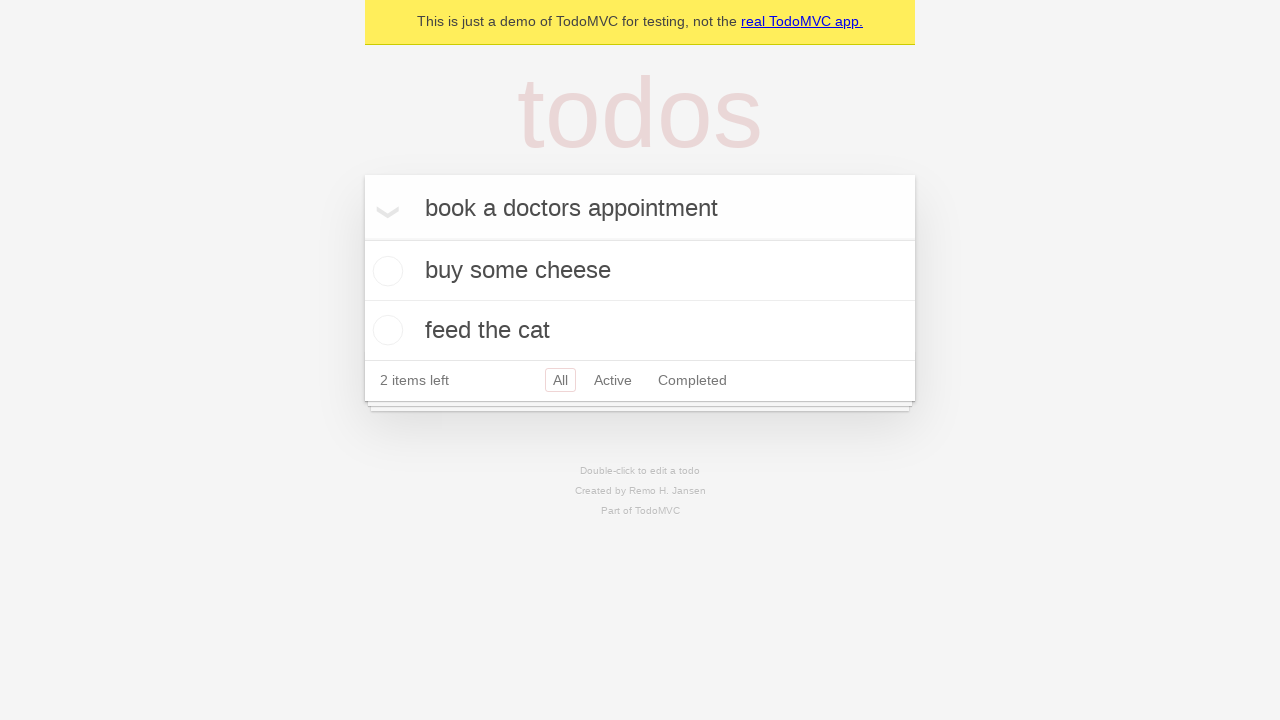

Pressed Enter to add 'book a doctors appointment' to todo list on .new-todo
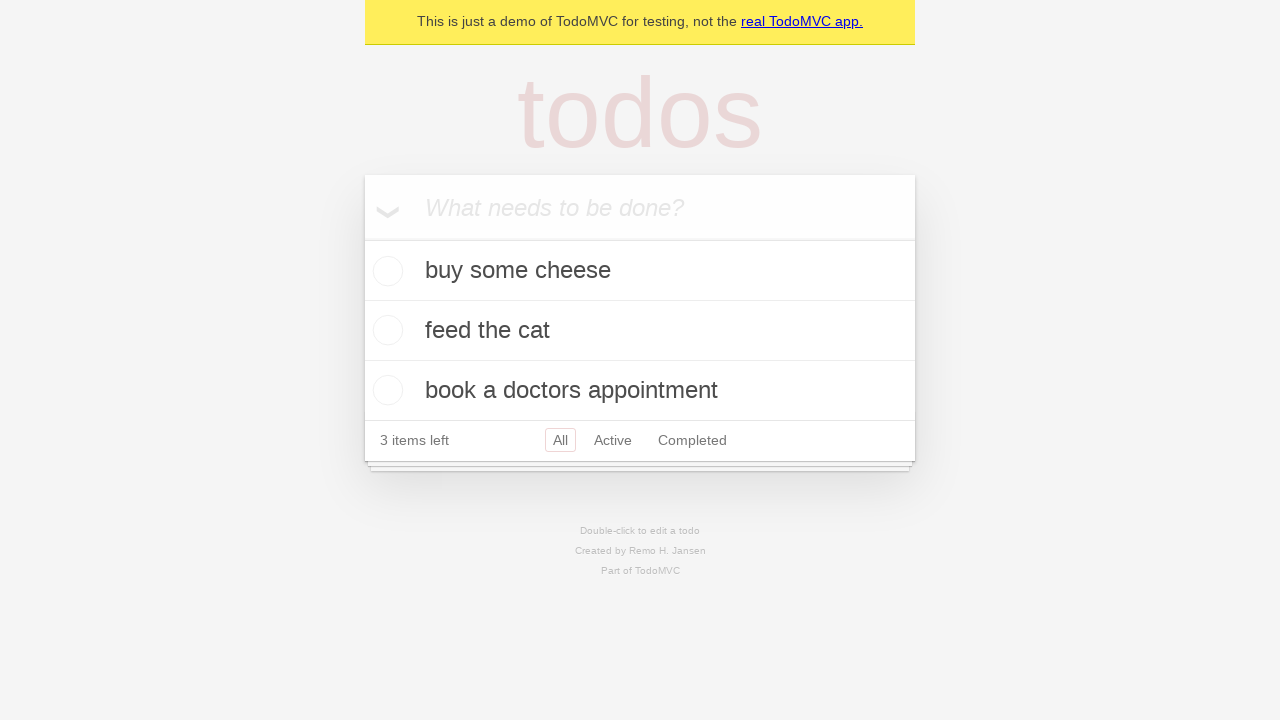

Checked first todo item to mark as completed at (385, 271) on .todo-list li .toggle >> nth=0
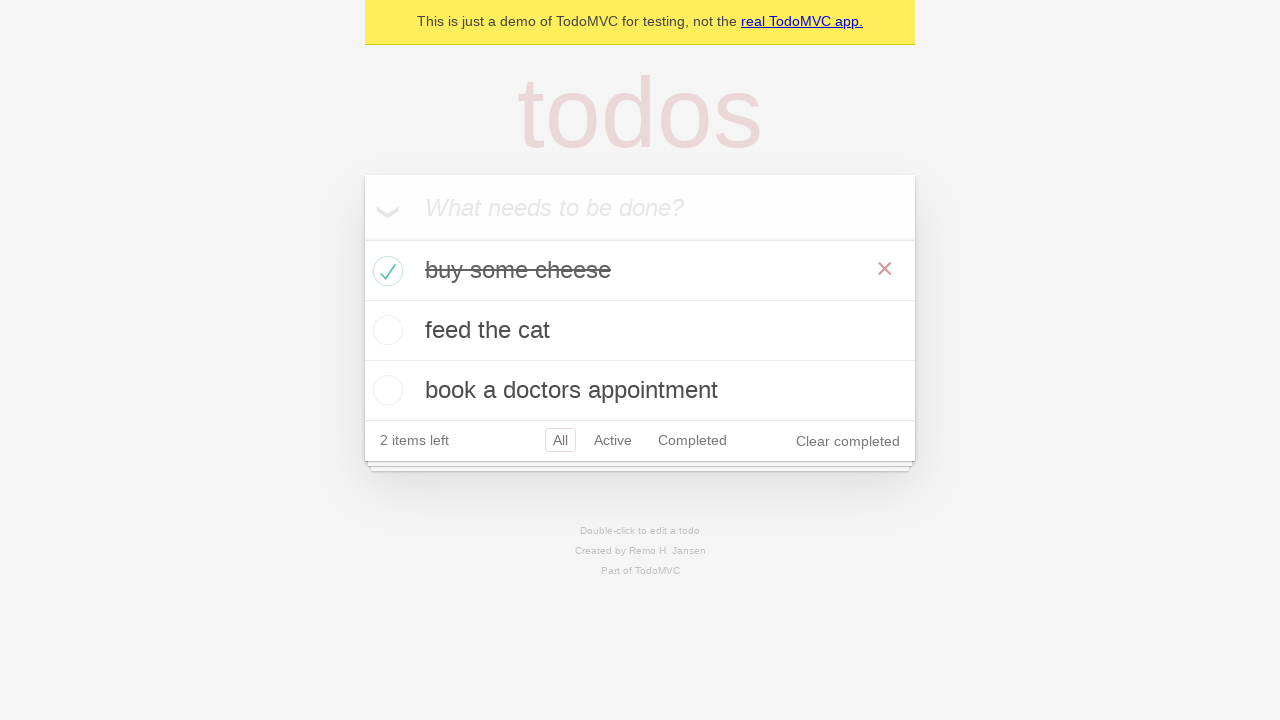

Clear completed button appeared
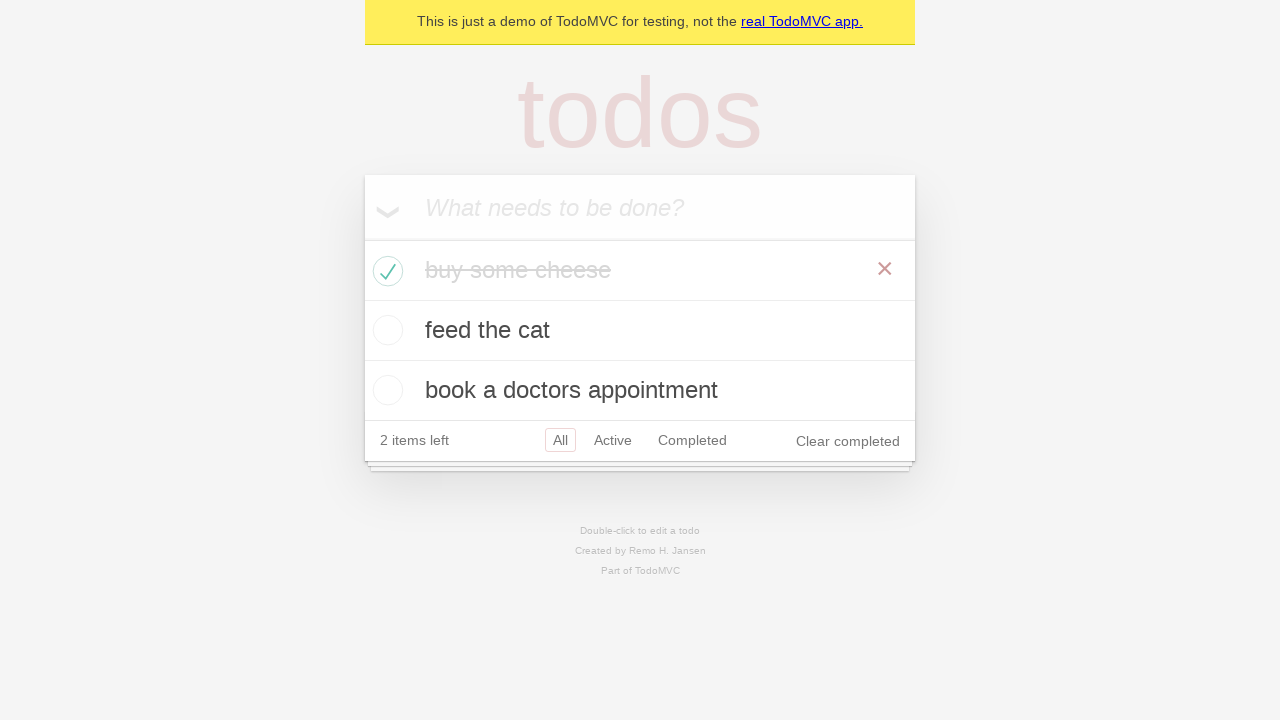

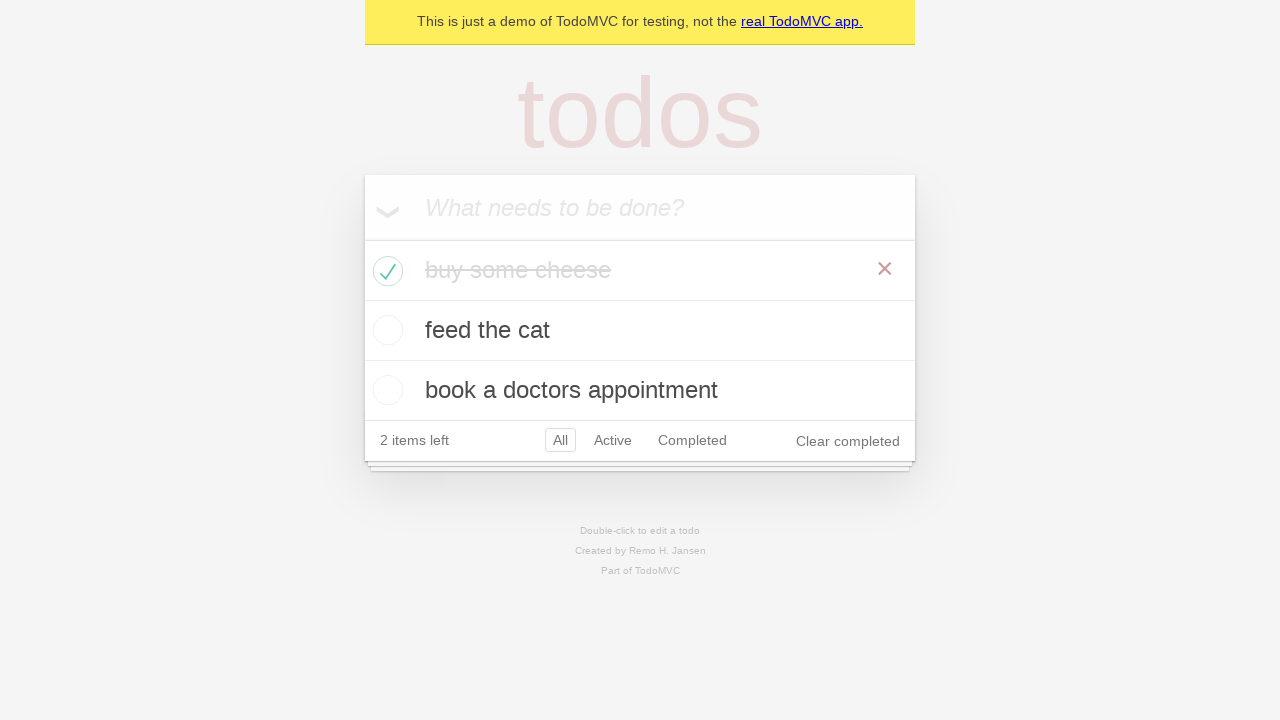